Tests drag and drop functionality by dragging a draggable element 50 pixels horizontally and vertically

Starting URL: https://jqueryui.com/draggable/

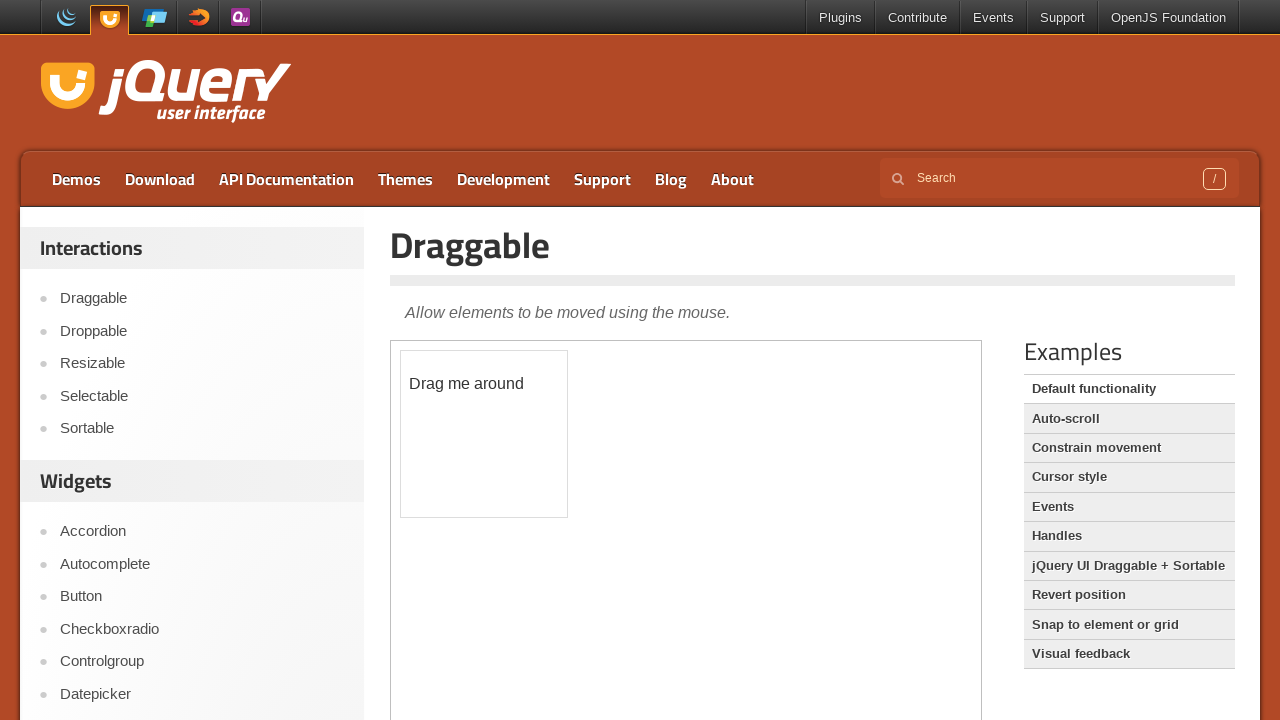

Located iframe containing draggable element
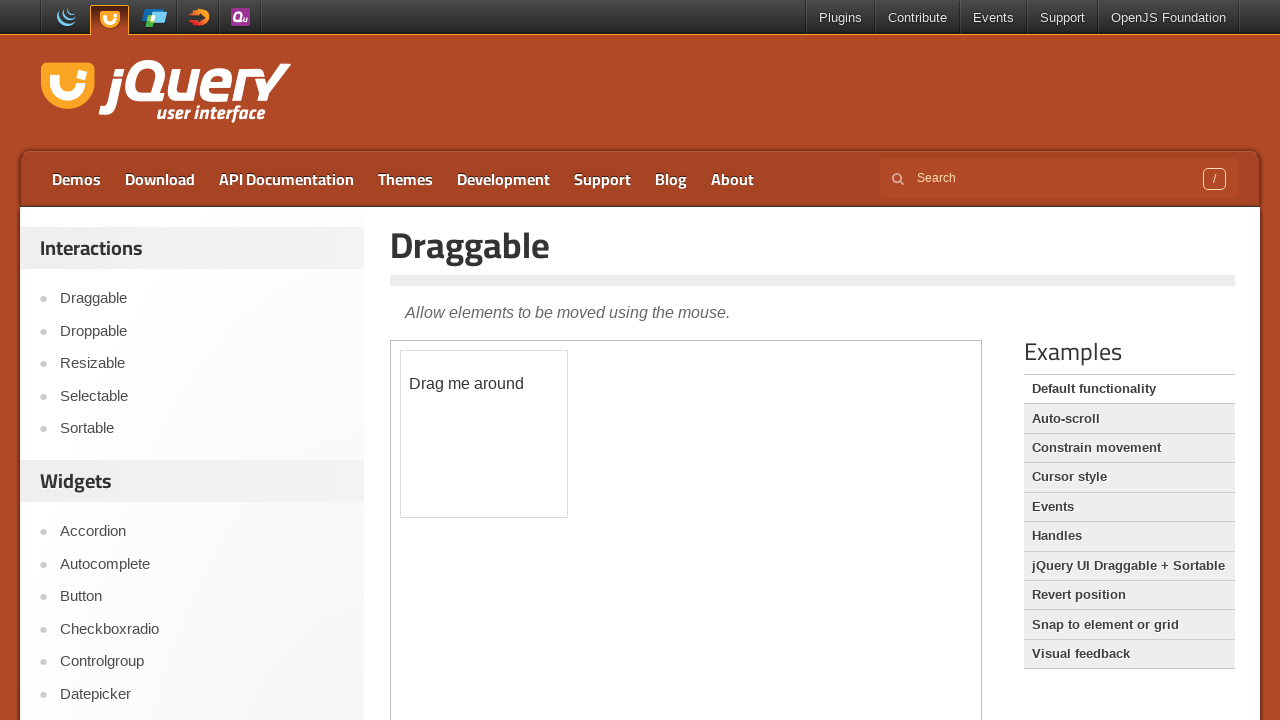

Located draggable element with ID 'draggable'
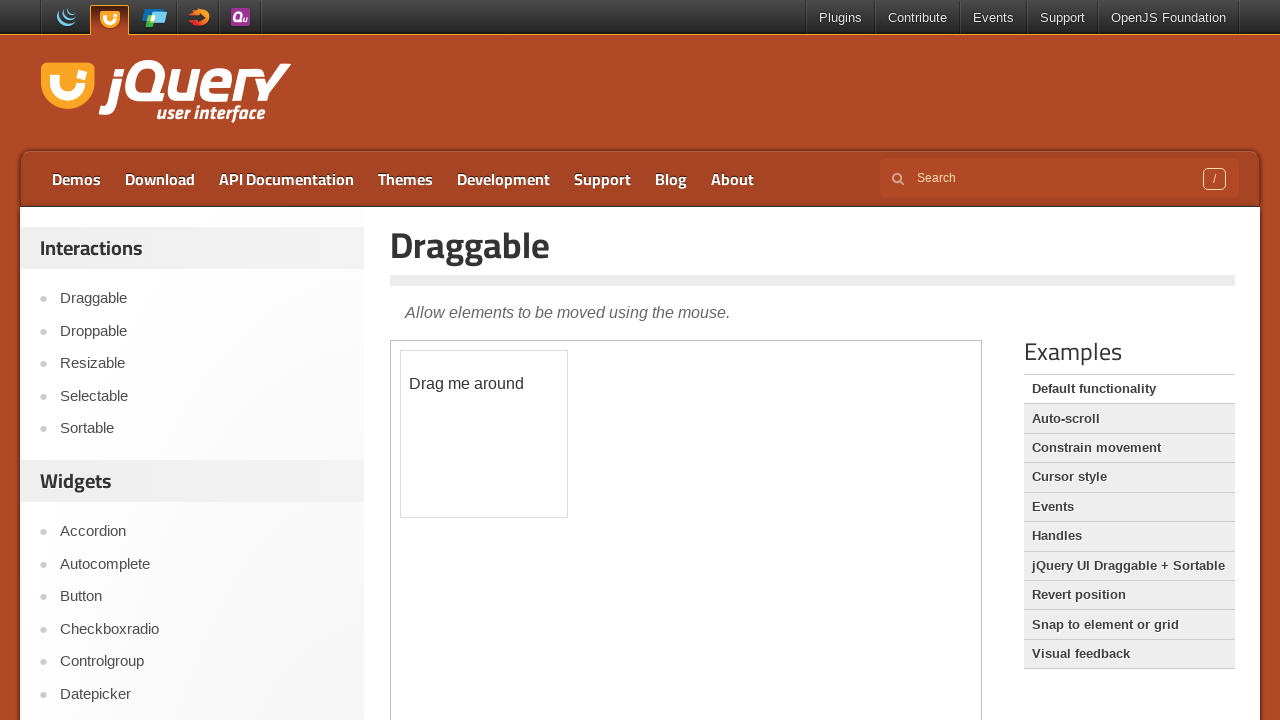

Retrieved bounding box coordinates of draggable element
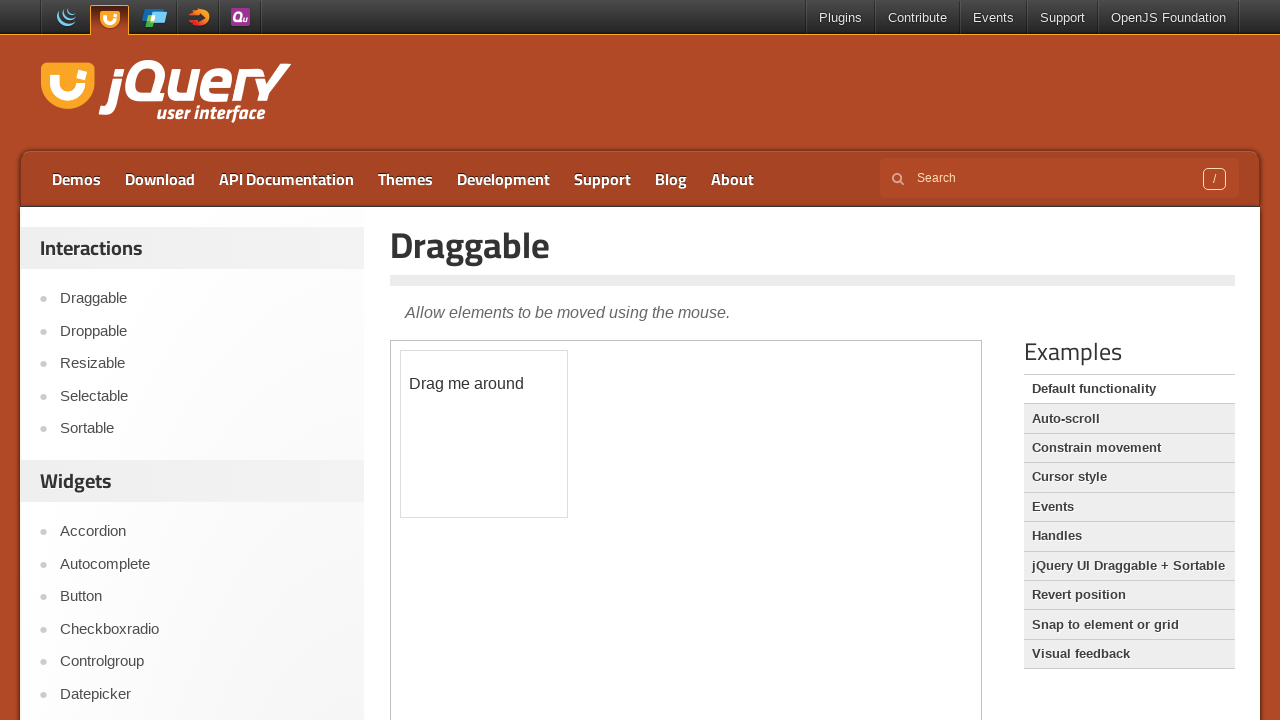

Moved mouse to center of draggable element at (484, 434)
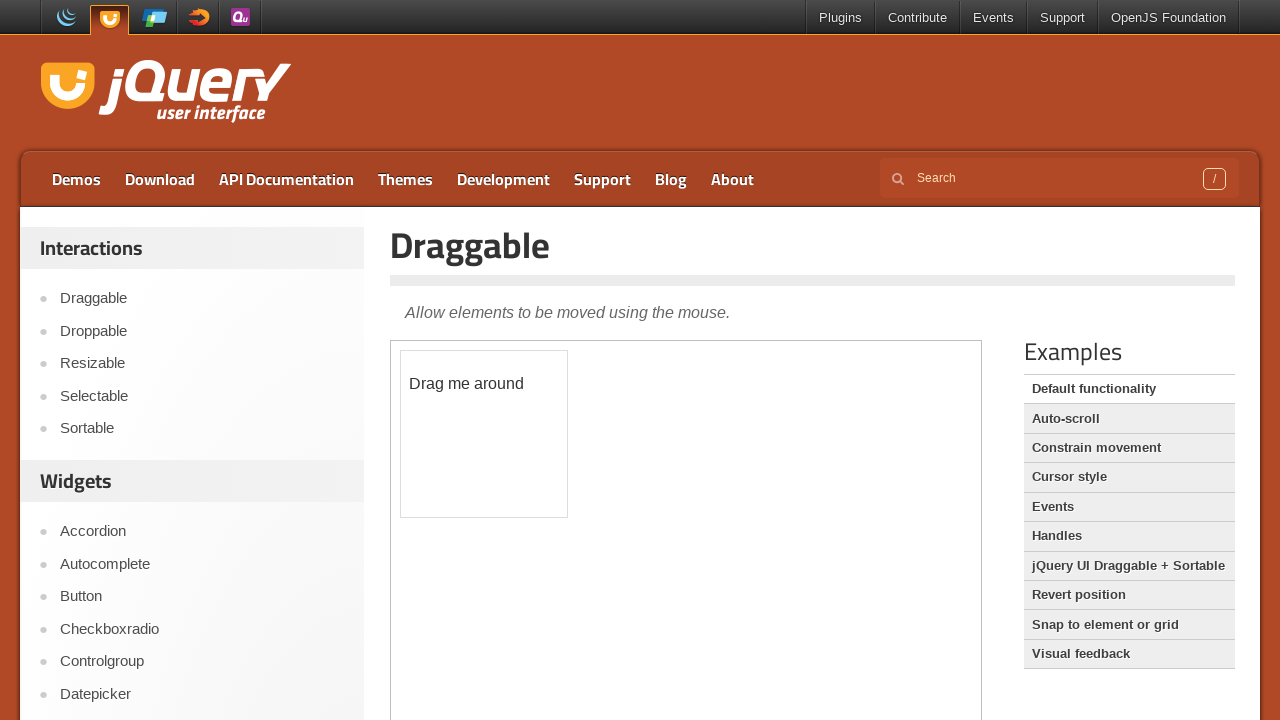

Pressed mouse button down to start drag at (484, 434)
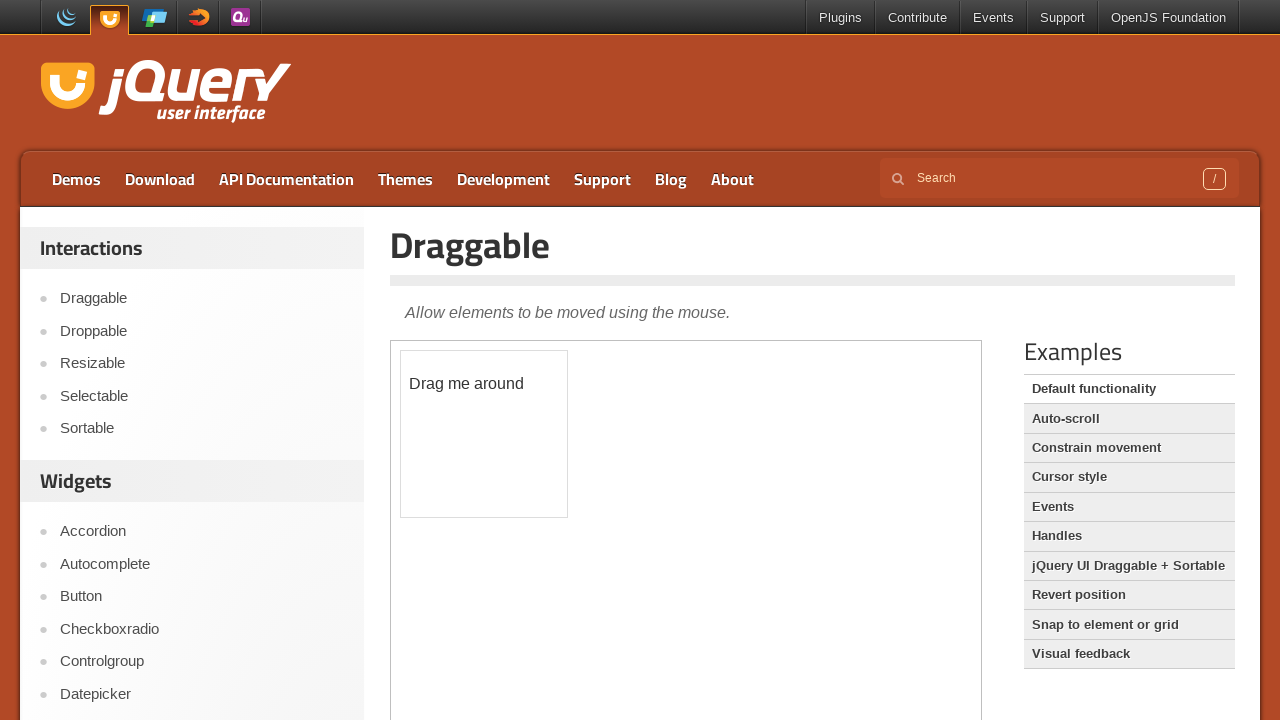

Dragged element 50 pixels right and 50 pixels down at (534, 484)
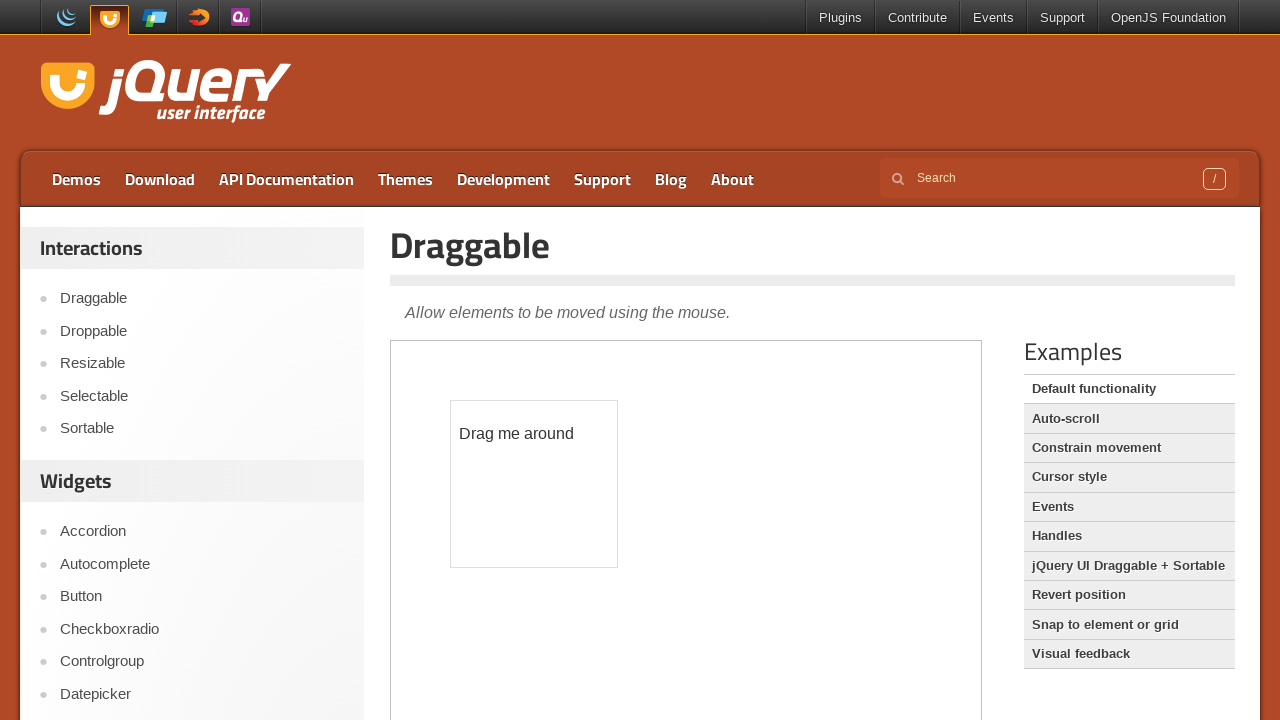

Released mouse button to complete drag operation at (534, 484)
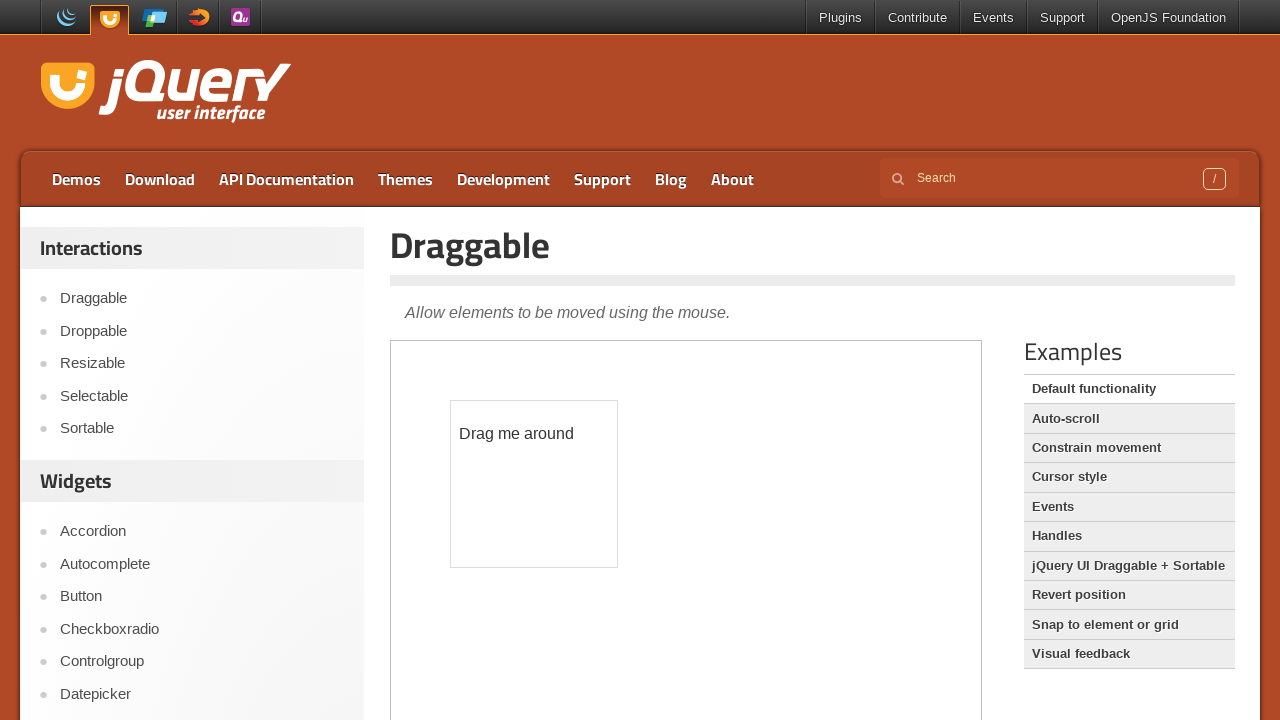

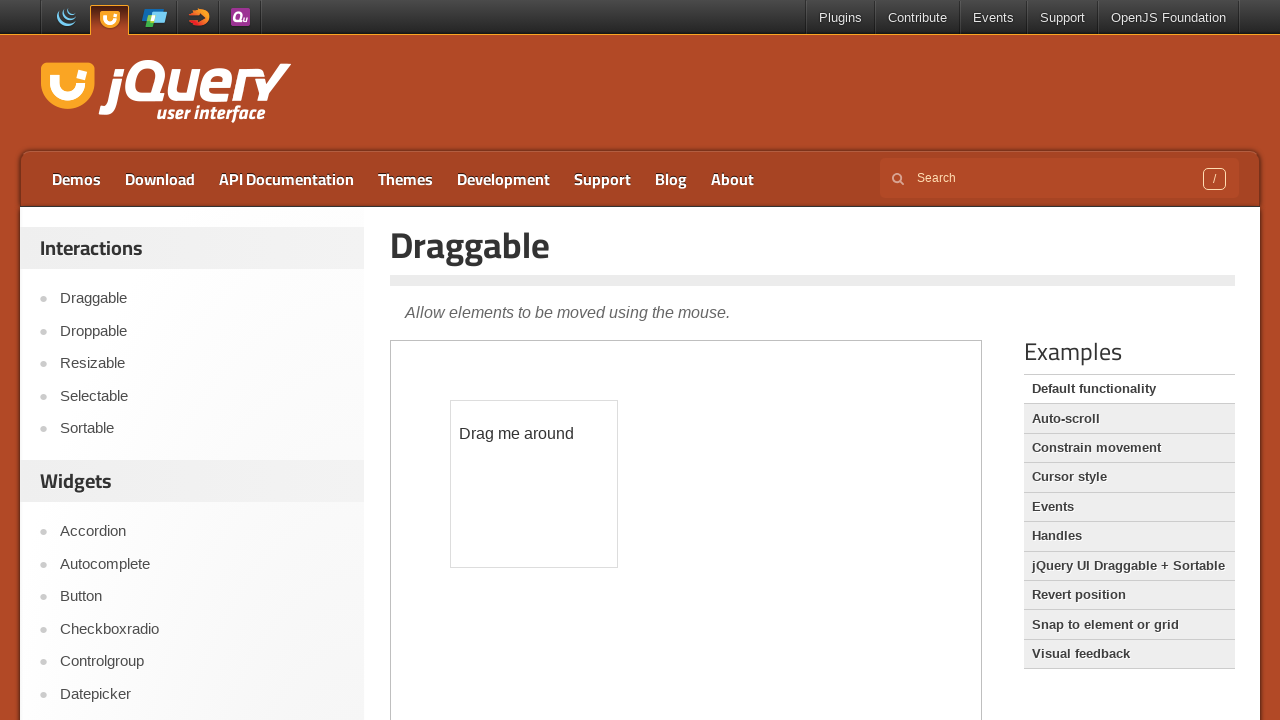